Navigates to the Volaris airline website (US English version) and maximizes the browser window

Starting URL: https://www.volaris.com/?culture=en-US&Flag=us

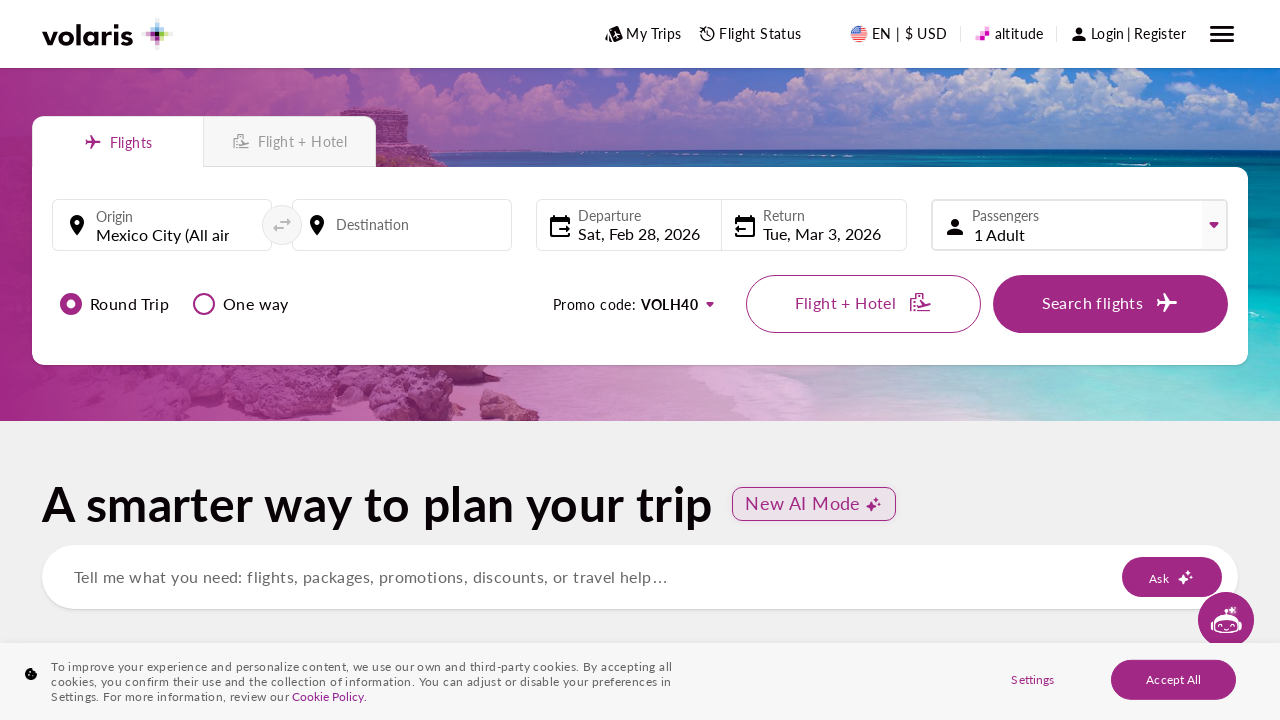

Navigated to Volaris airline website (US English version)
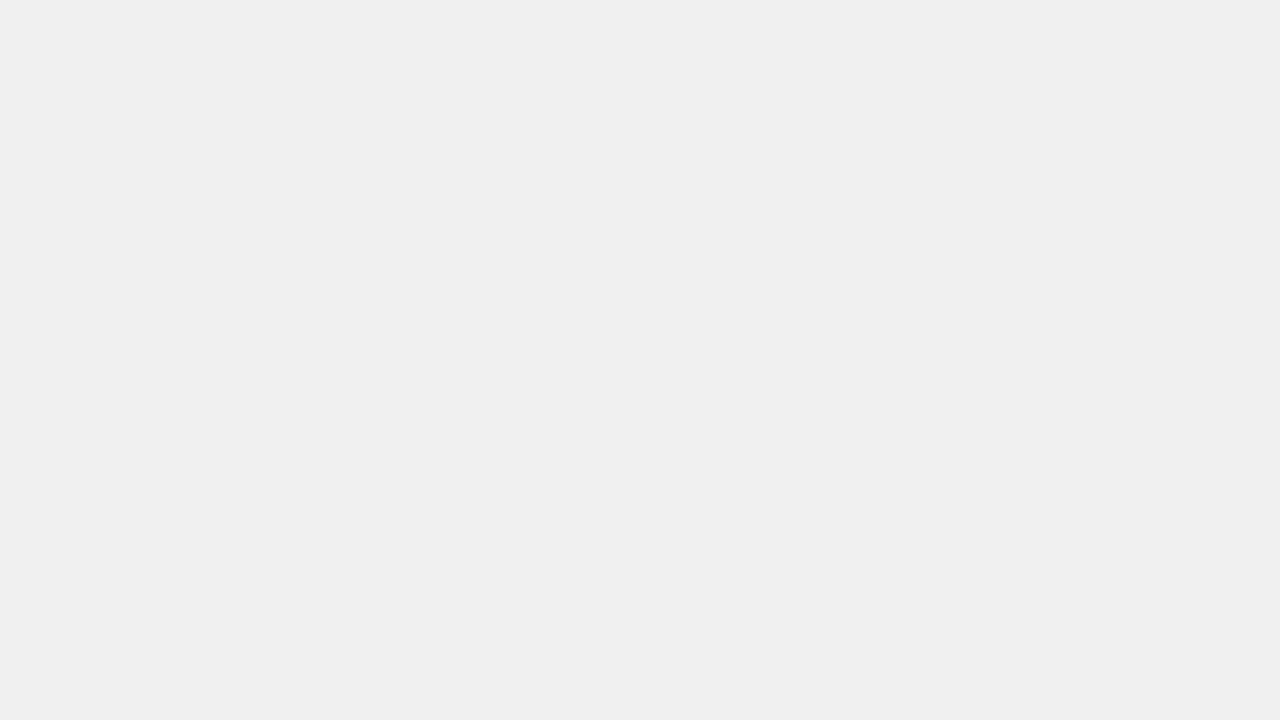

Maximized browser window to 1920x1080
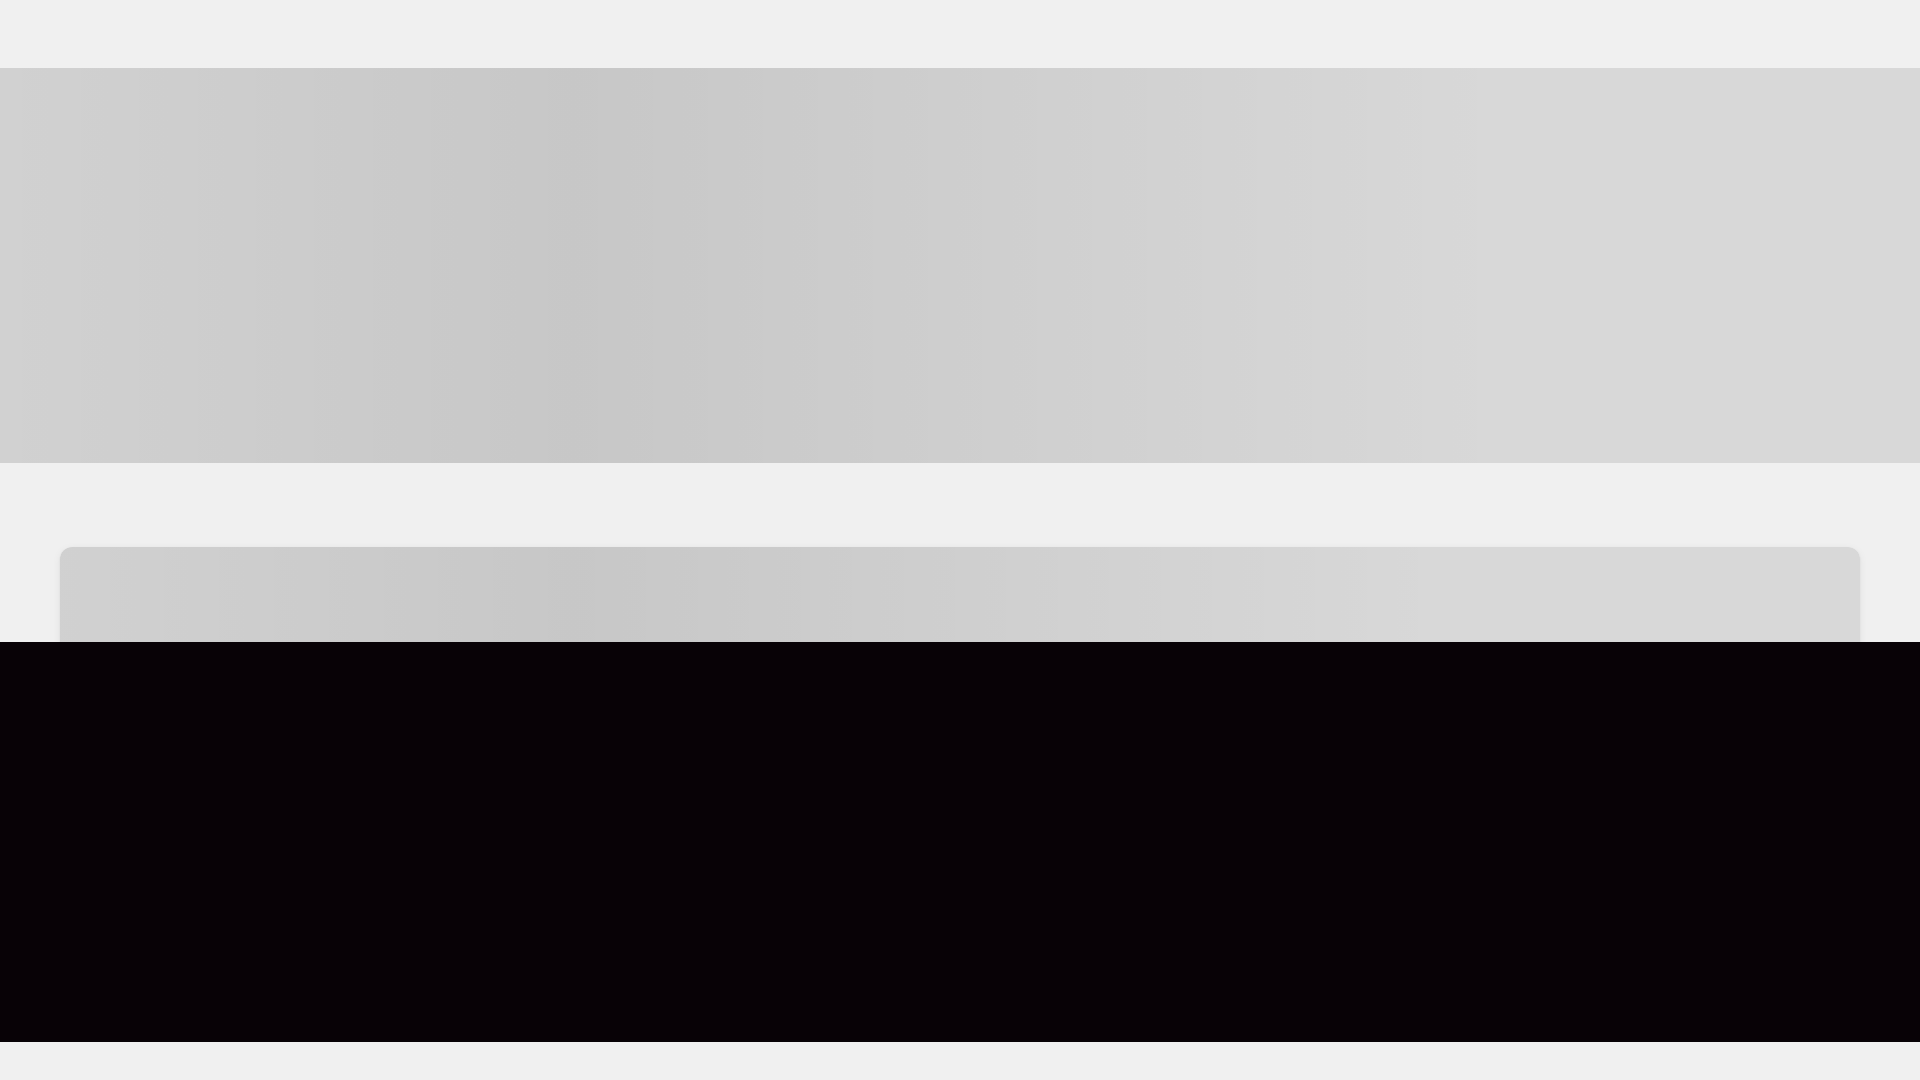

Page fully loaded - network idle state reached
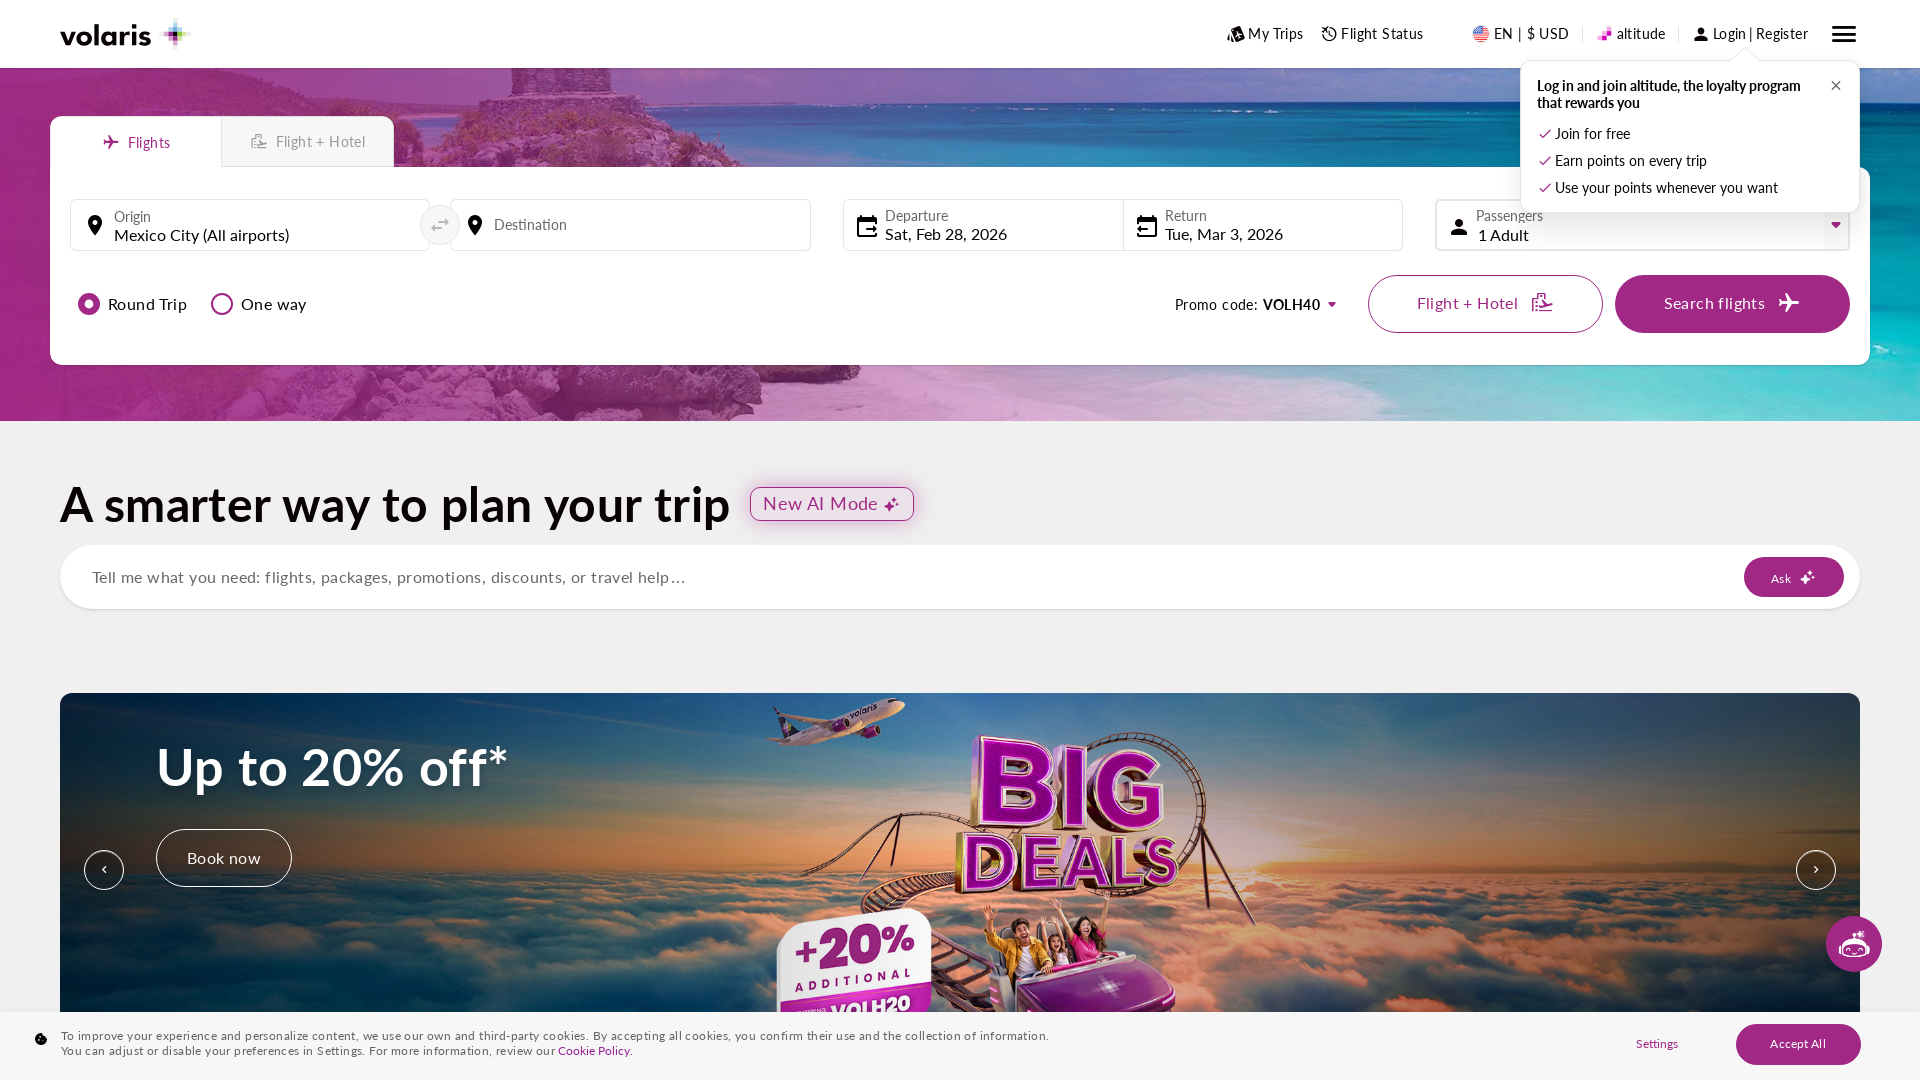

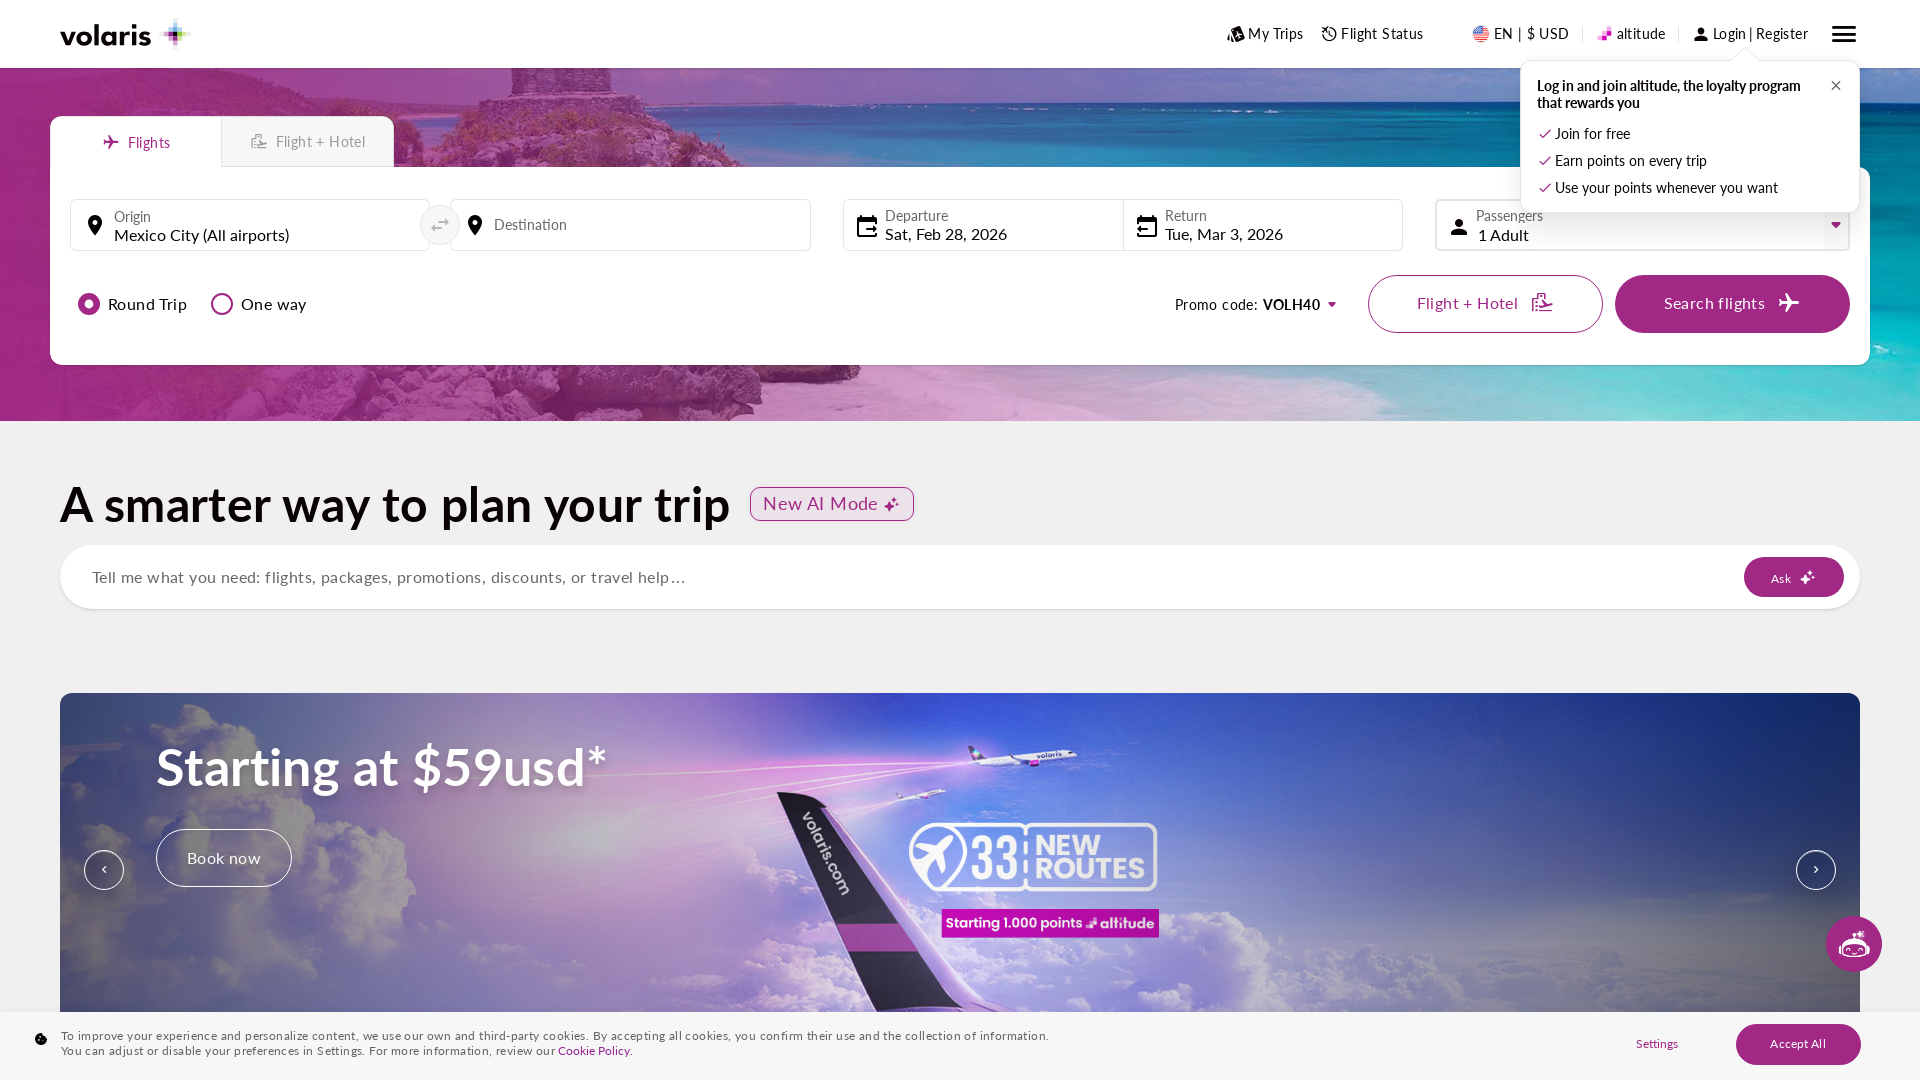